Tests interaction with hidden form elements by hiding a text field, entering a value via JavaScript, and then showing the field again

Starting URL: https://www.letskodeit.com/practice

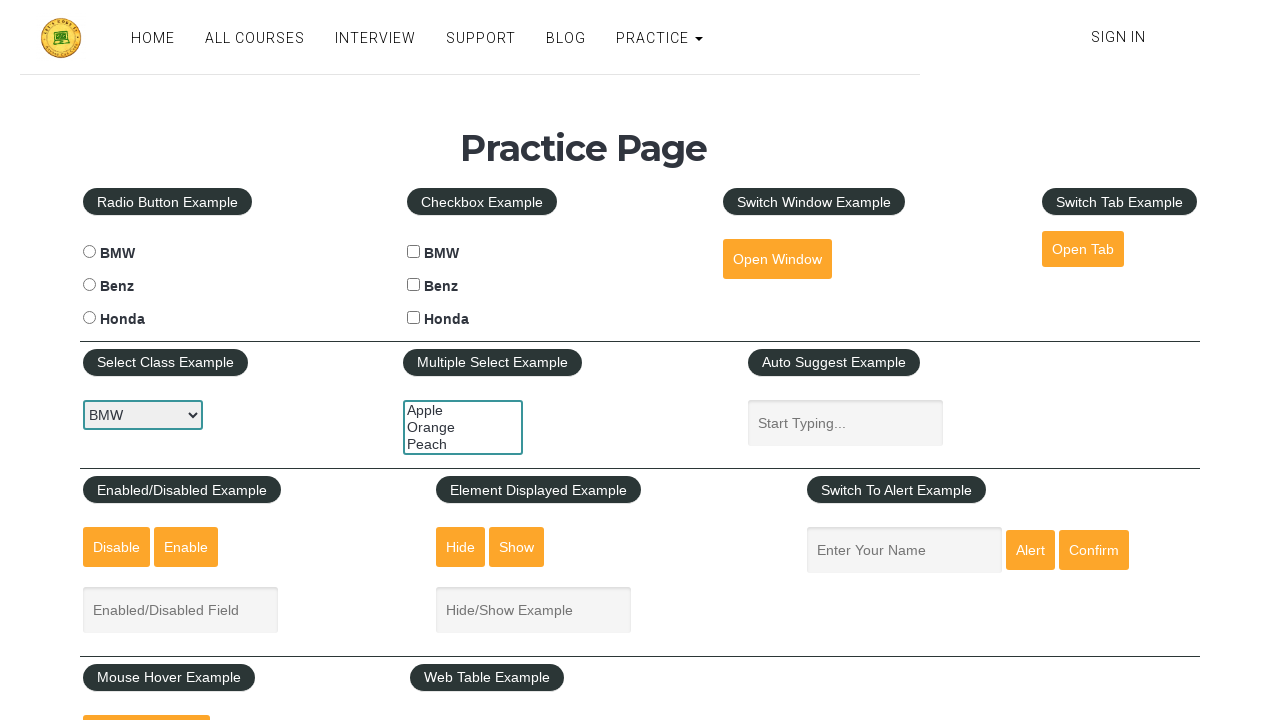

Navigated to practice page
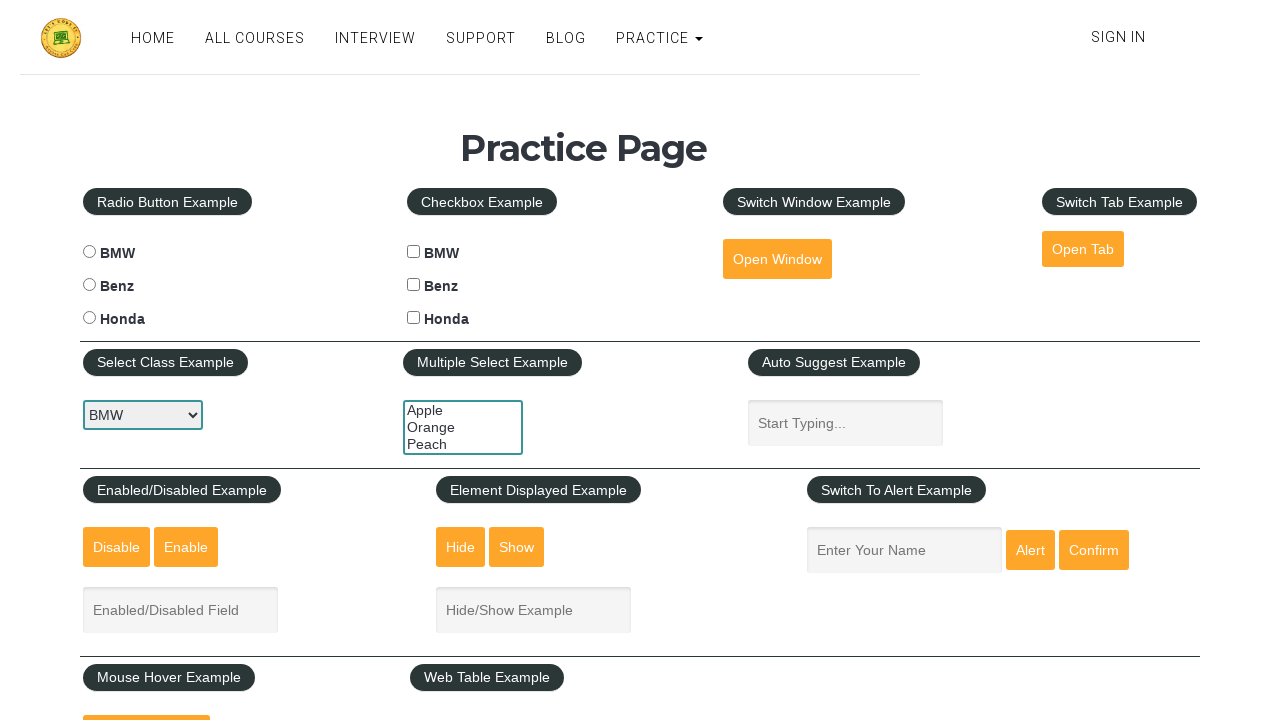

Clicked hide button to hide the text field at (461, 547) on #hide-textbox
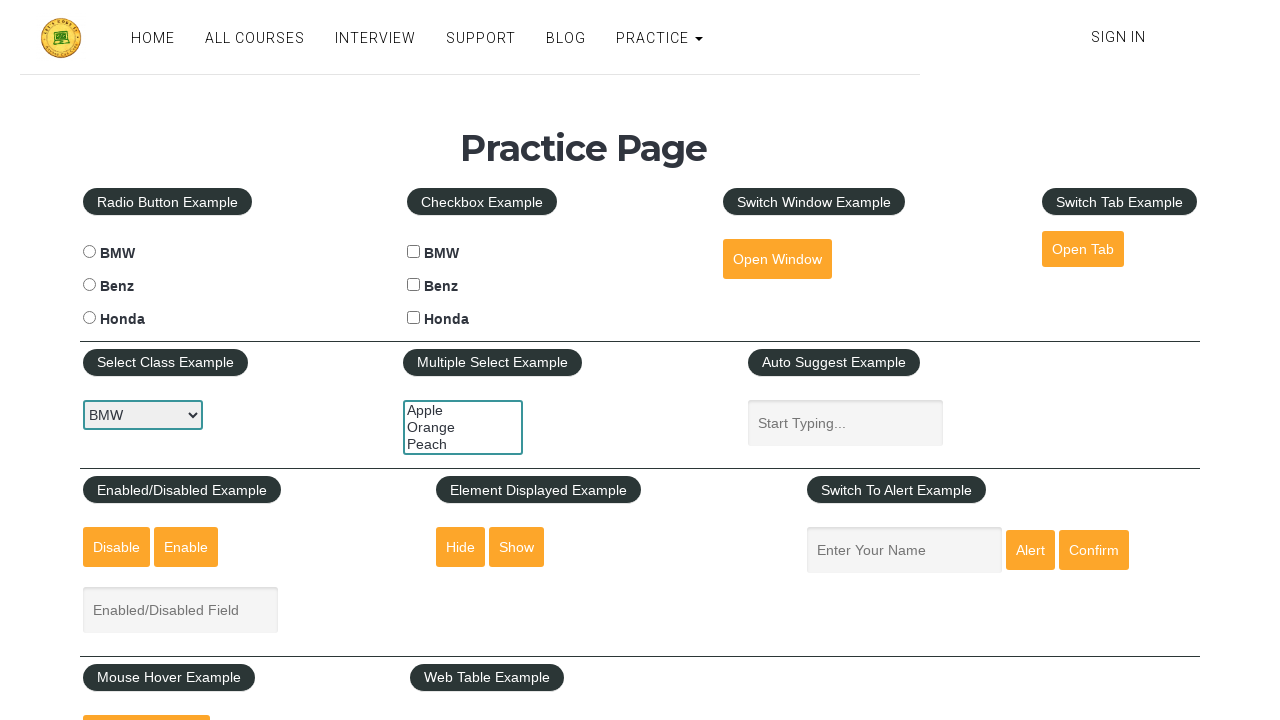

Set value 'Selenium' in hidden text field via JavaScript
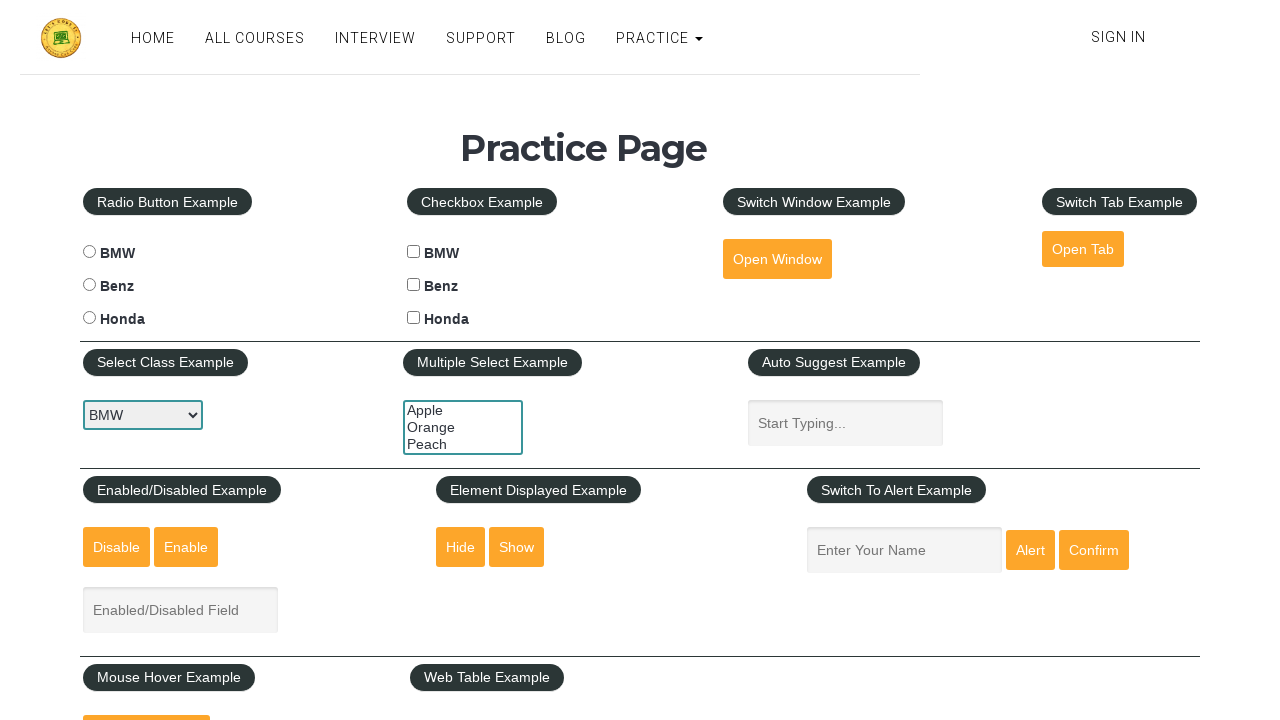

Retrieved value from hidden field: 'Selenium'
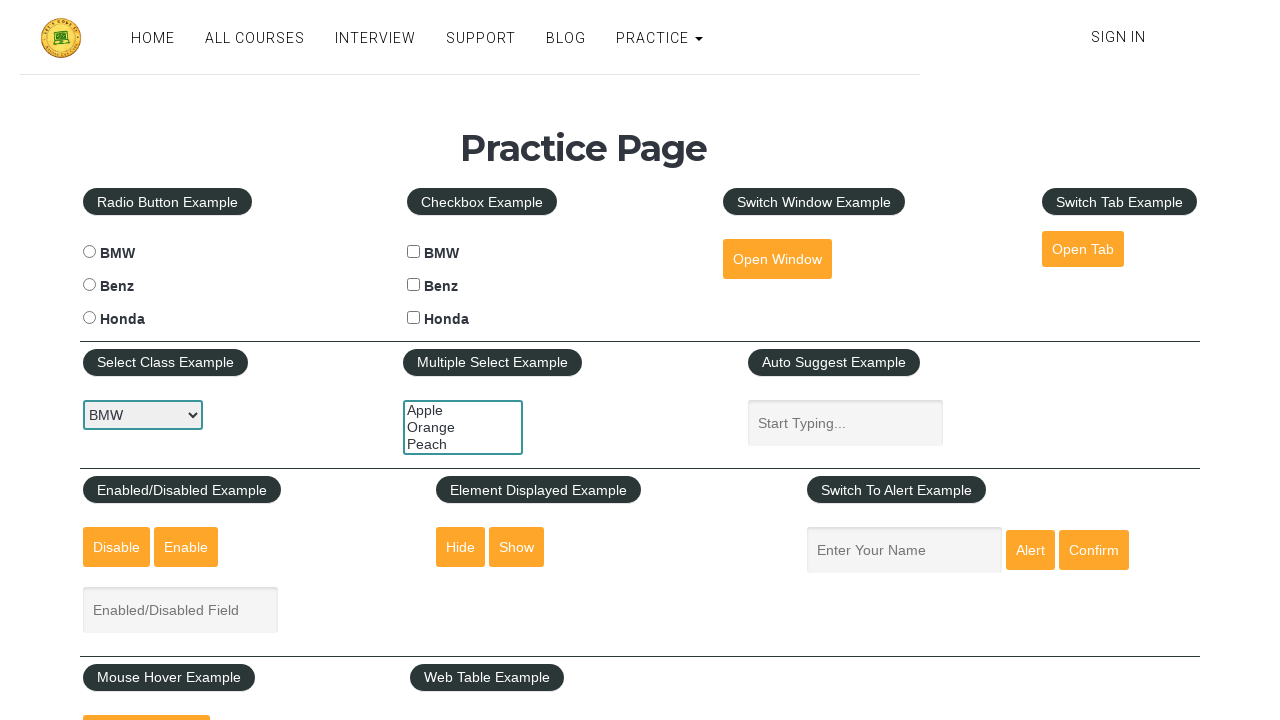

Clicked show button to make the text field visible again at (517, 547) on #show-textbox
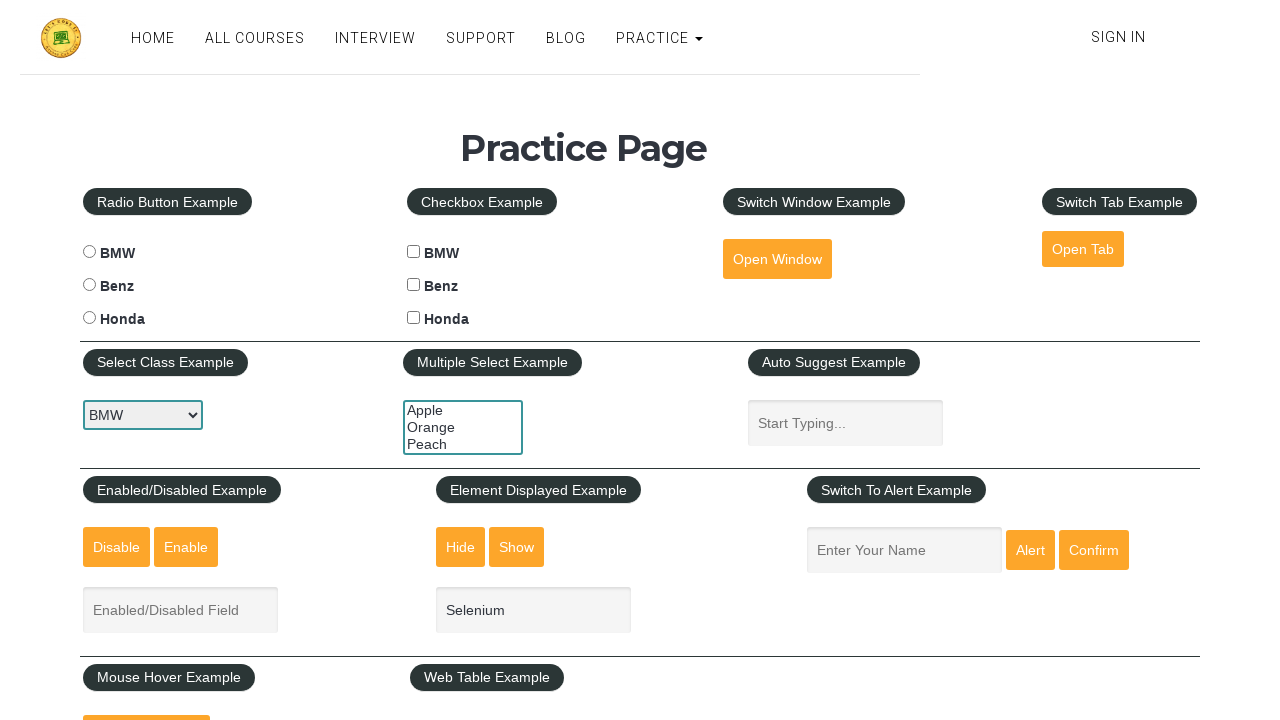

Verified value in field: Selenium
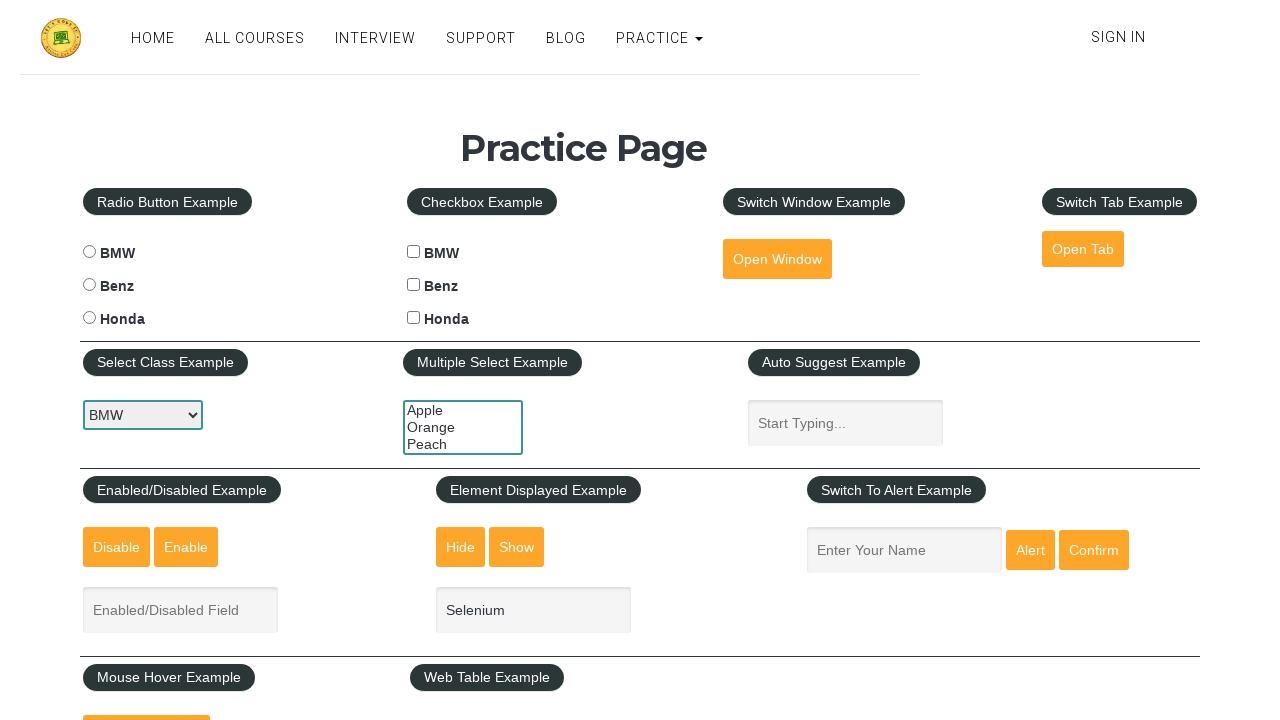

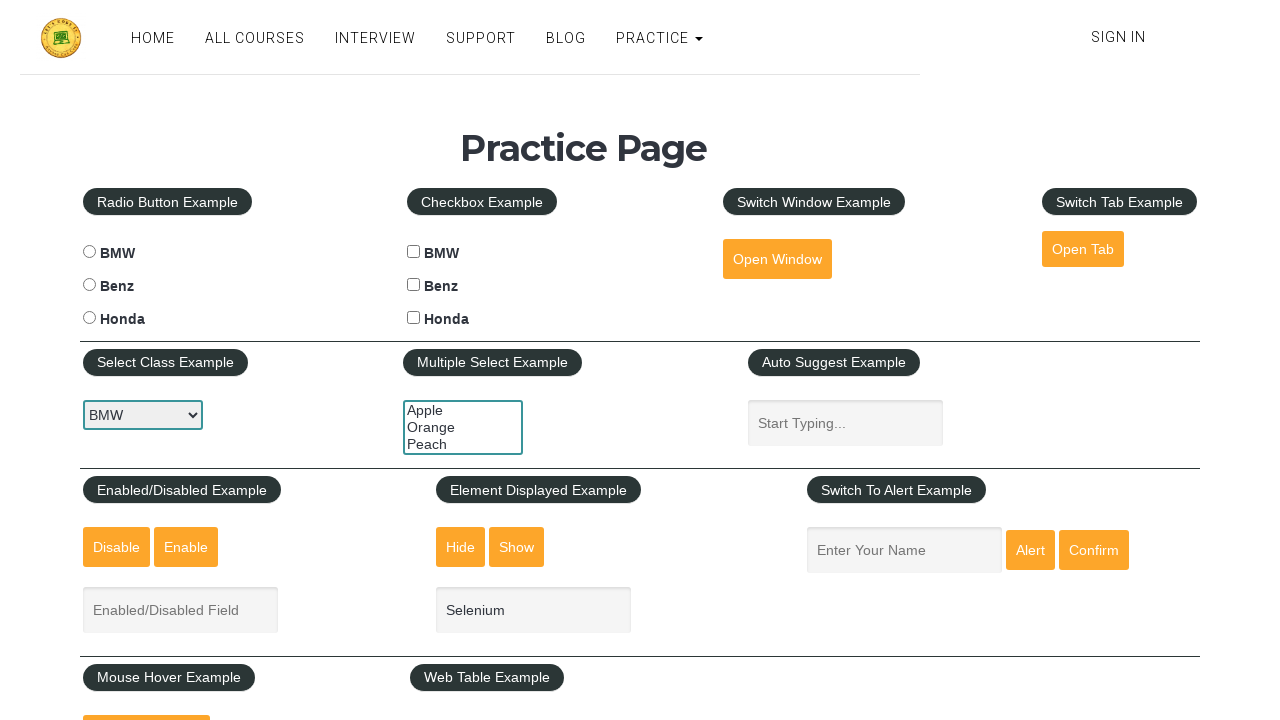